Tests the site settings page by verifying configuration form fields exist and testing the ability to fill text input fields with test data.

Starting URL: https://virtual-ochre.vercel.app/admin/site-settings.html

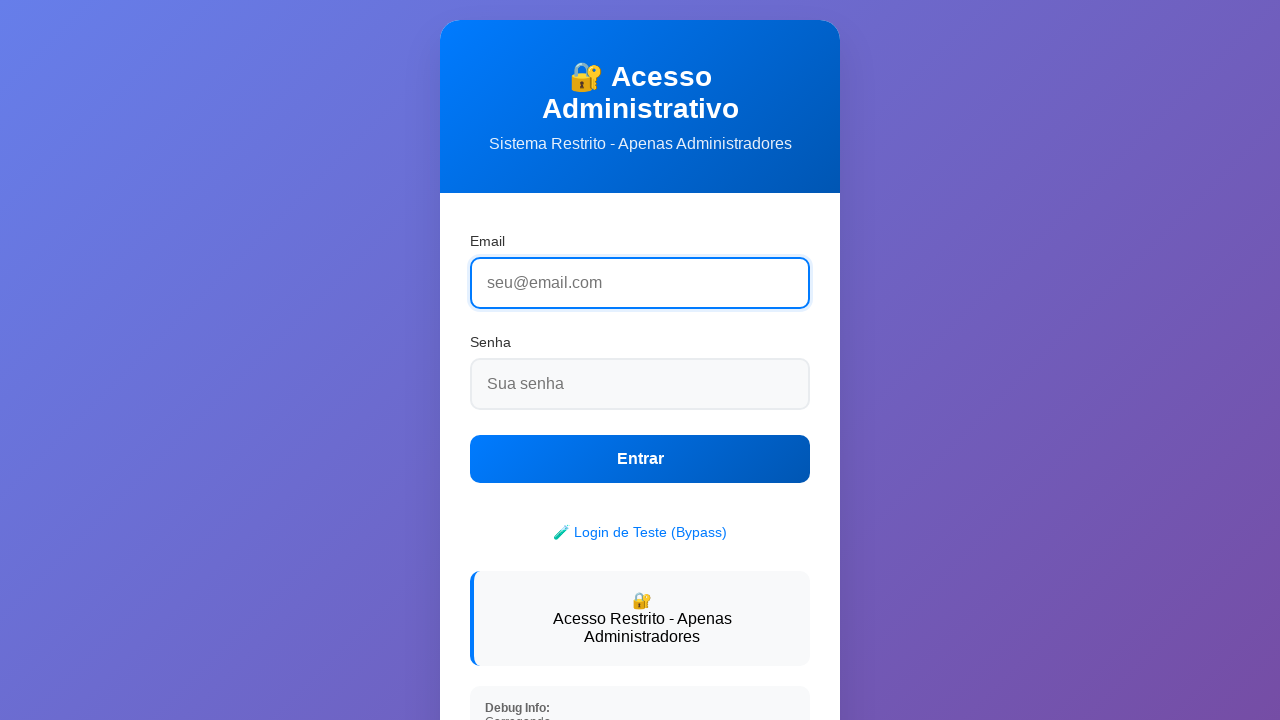

Waited for page to reach networkidle state
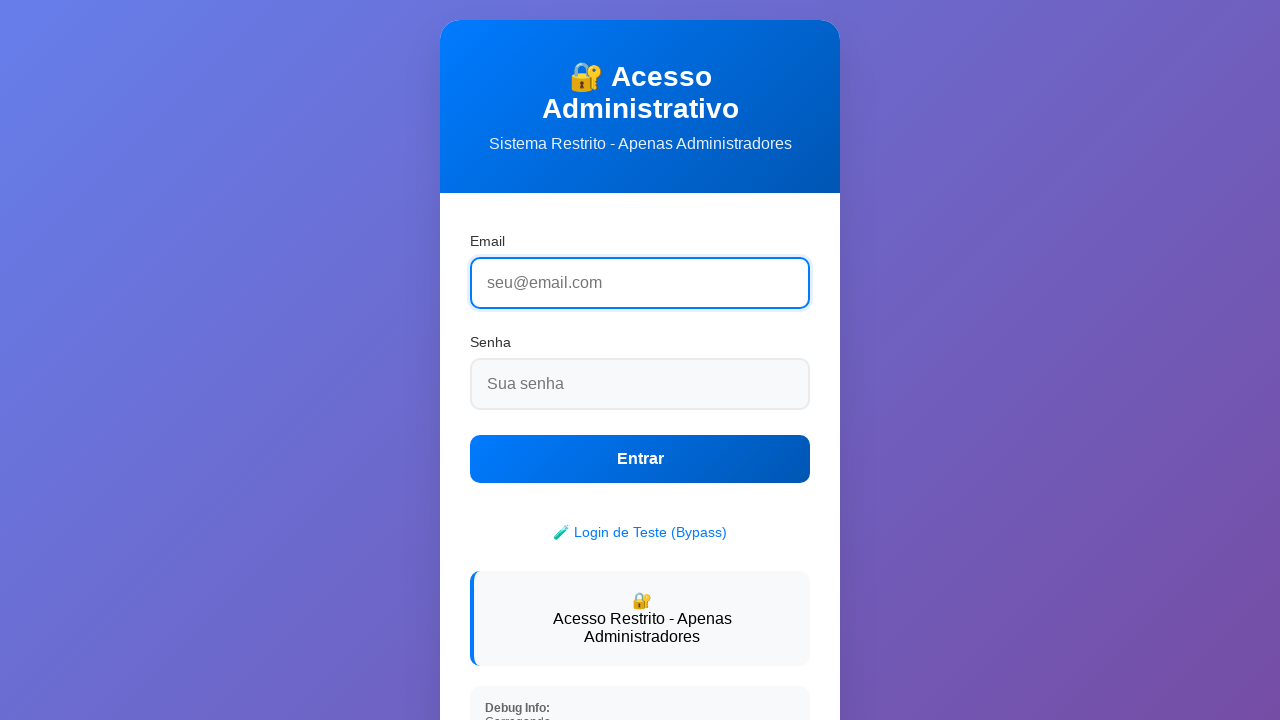

Located text input fields (text, email, url types)
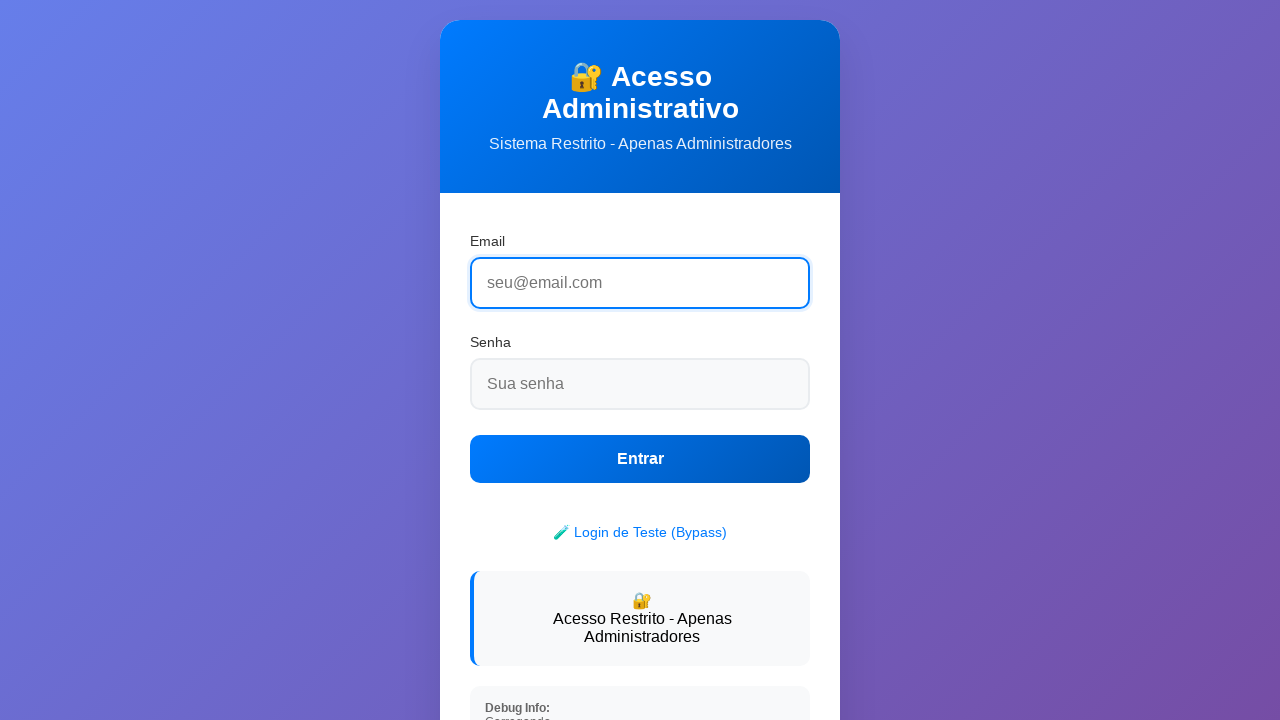

Located textarea fields
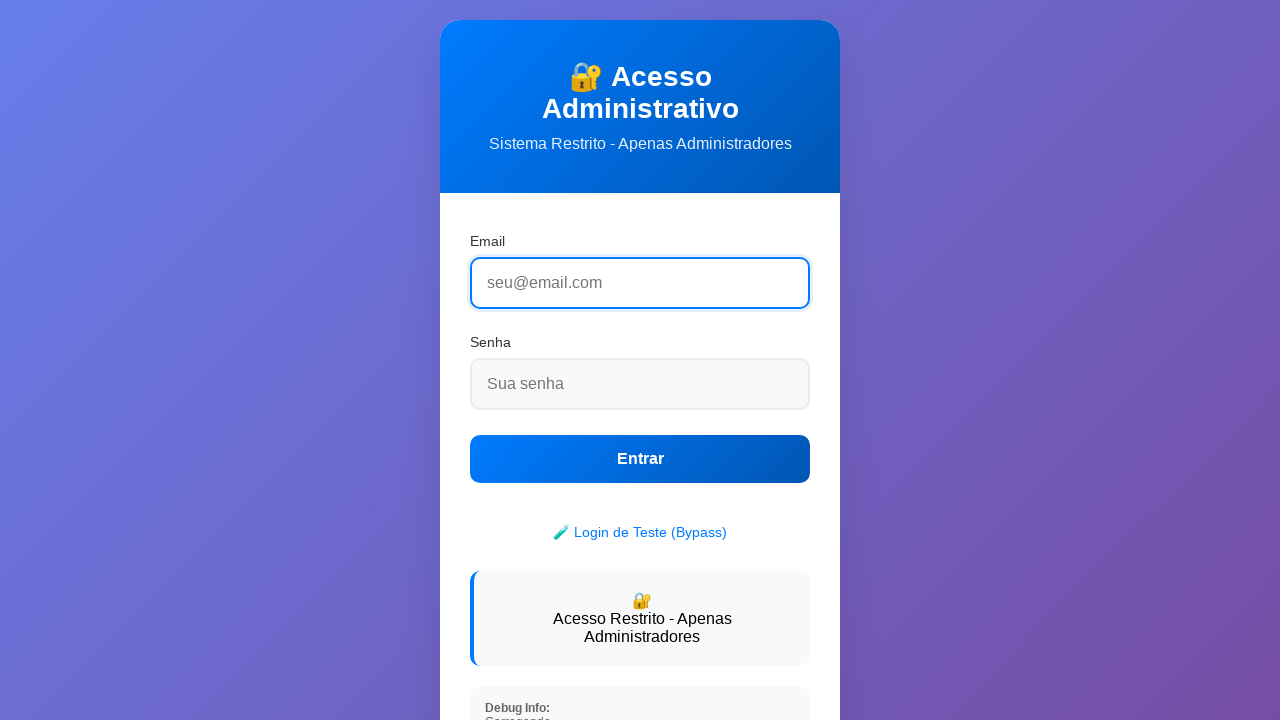

Located select dropdown fields
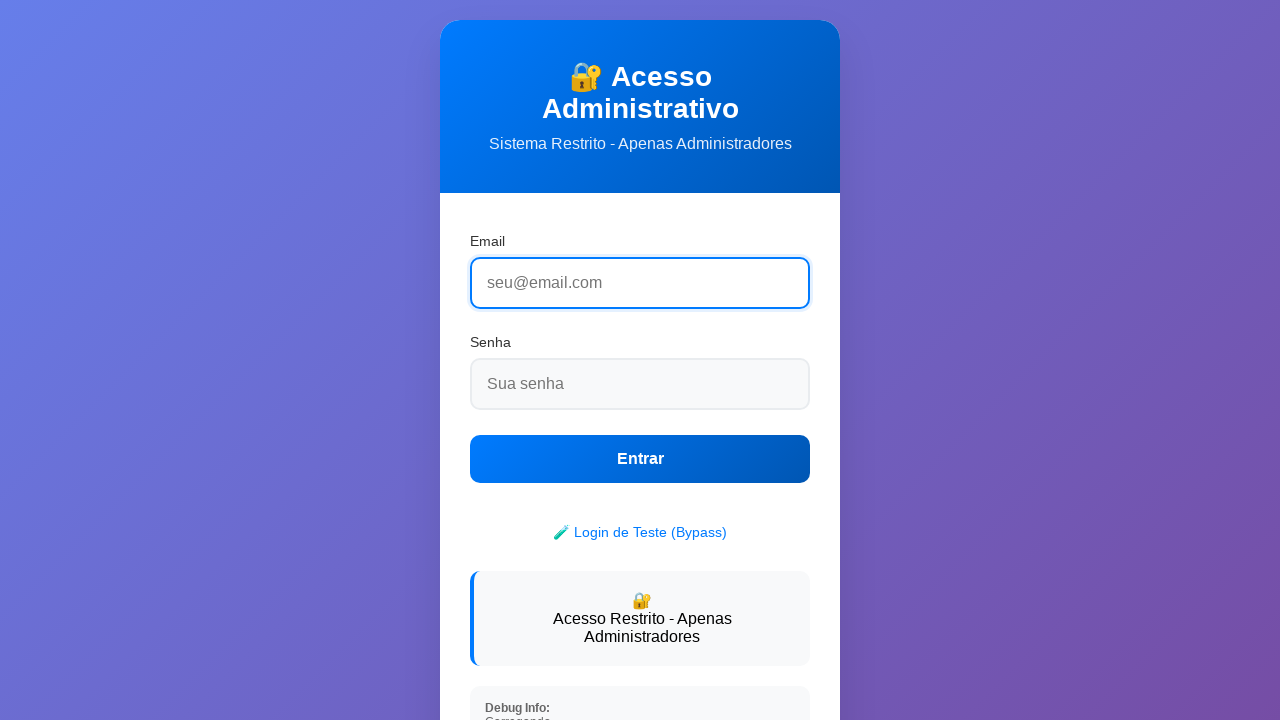

Located checkbox fields
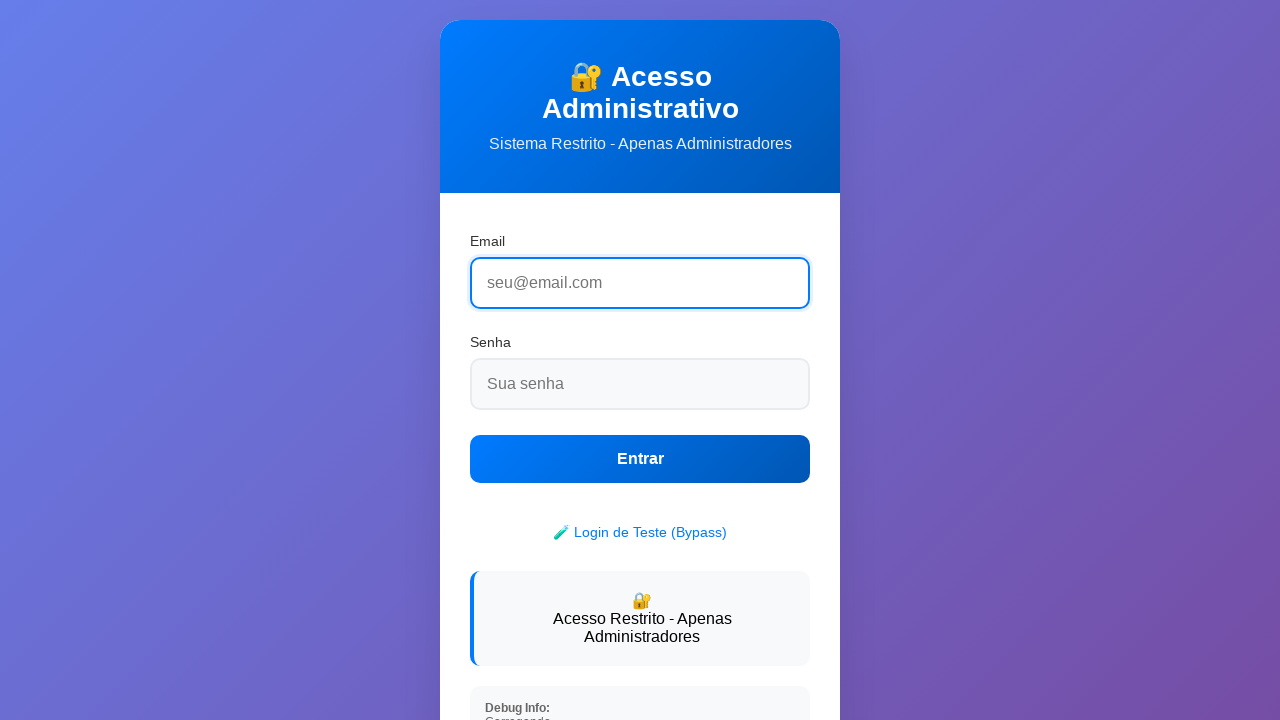

Located save button
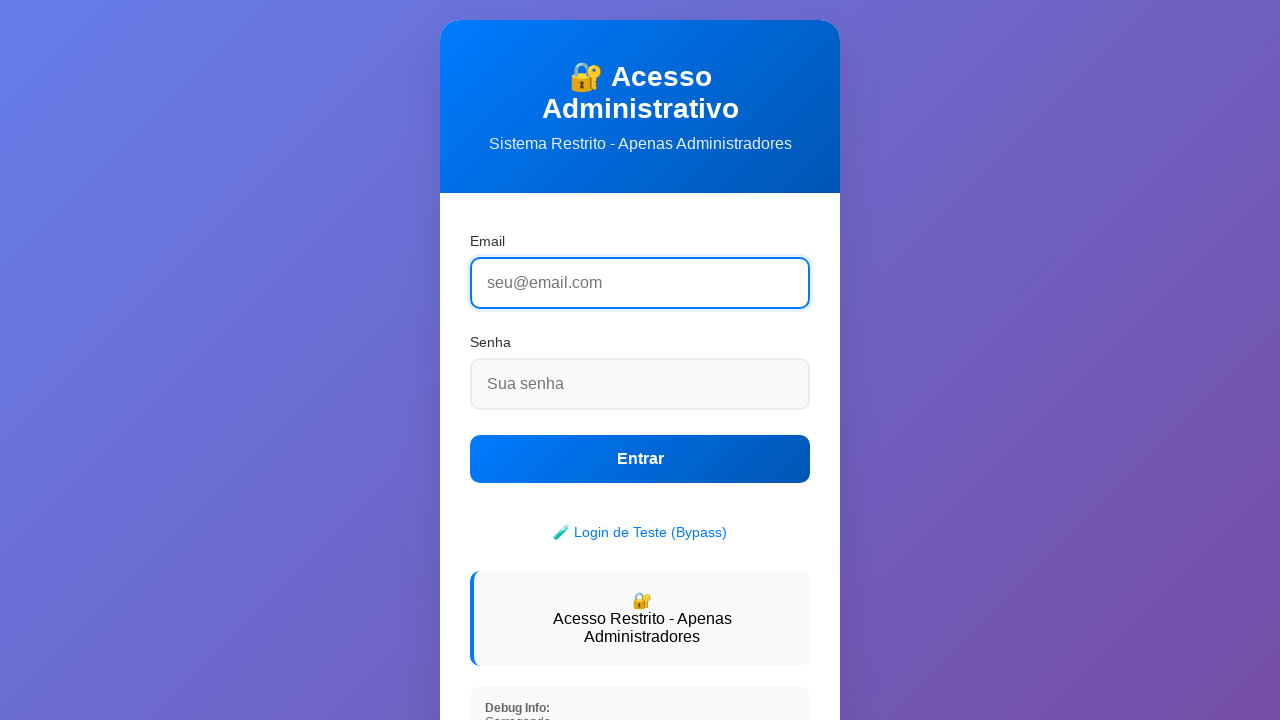

Counted 1 text input fields in the configuration form
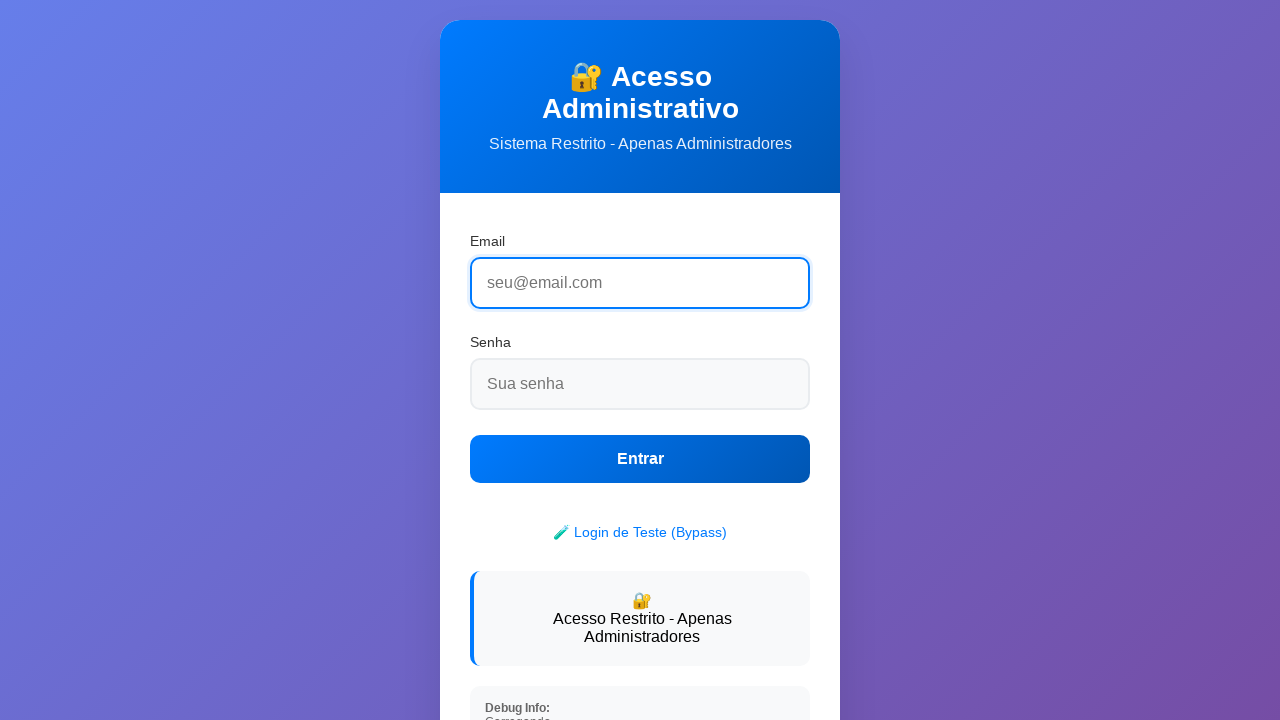

Filled text input field 1 with 'Teste de configuração' on input[type="text"], input[type="email"], input[type="url"] >> nth=0
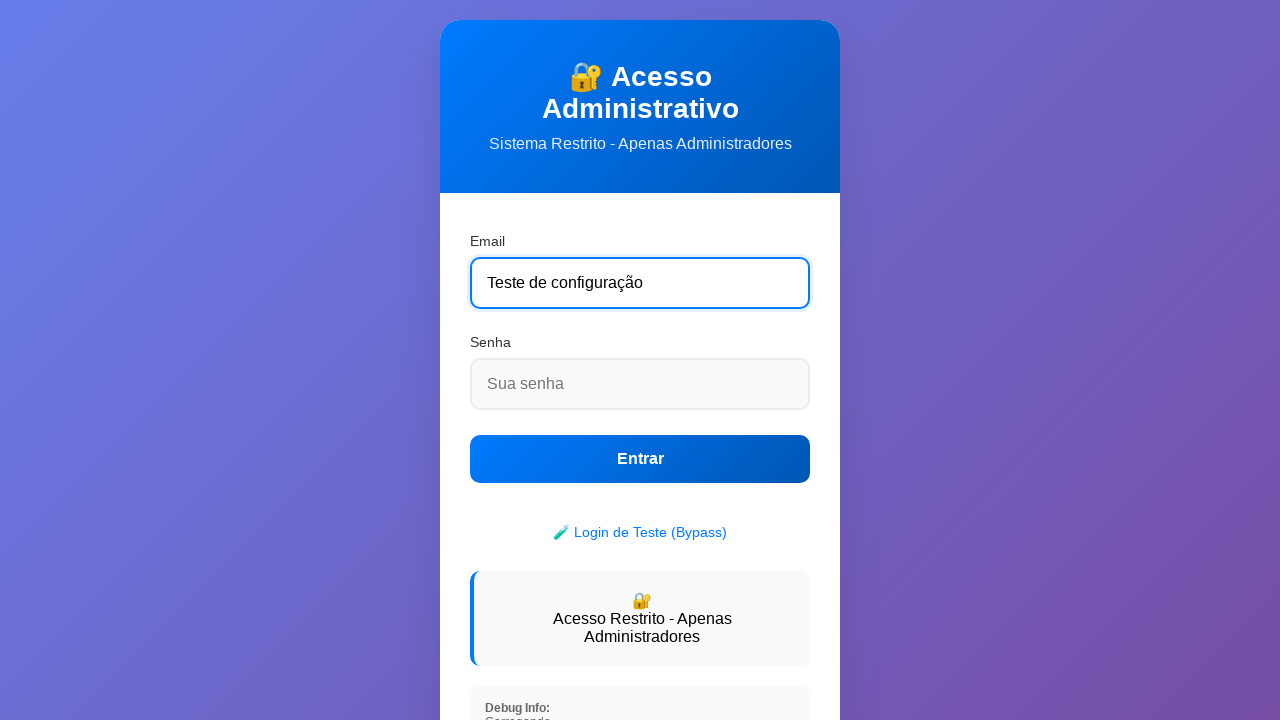

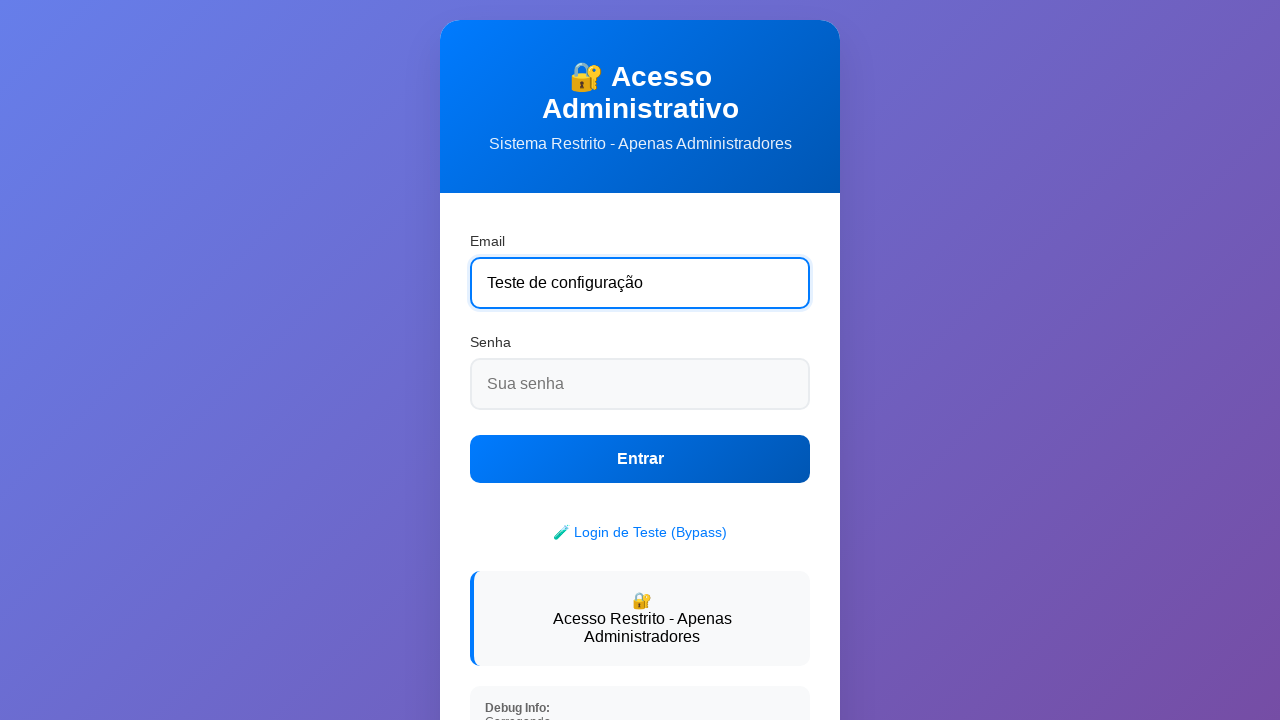